Tests browser alert handling by clicking a button that triggers a confirmation alert, accepting the alert, and verifying the result message is displayed

Starting URL: https://training-support.net/webelements/alerts

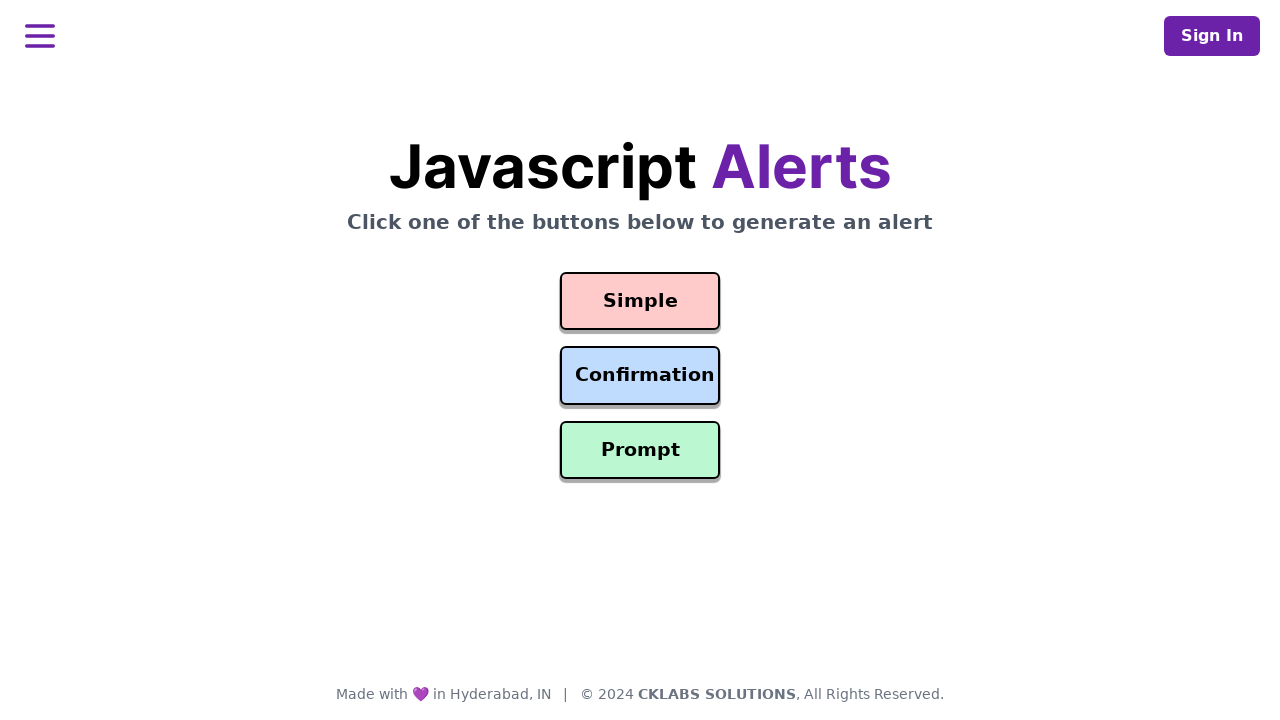

Clicked confirmation button to trigger alert at (640, 376) on #confirmation
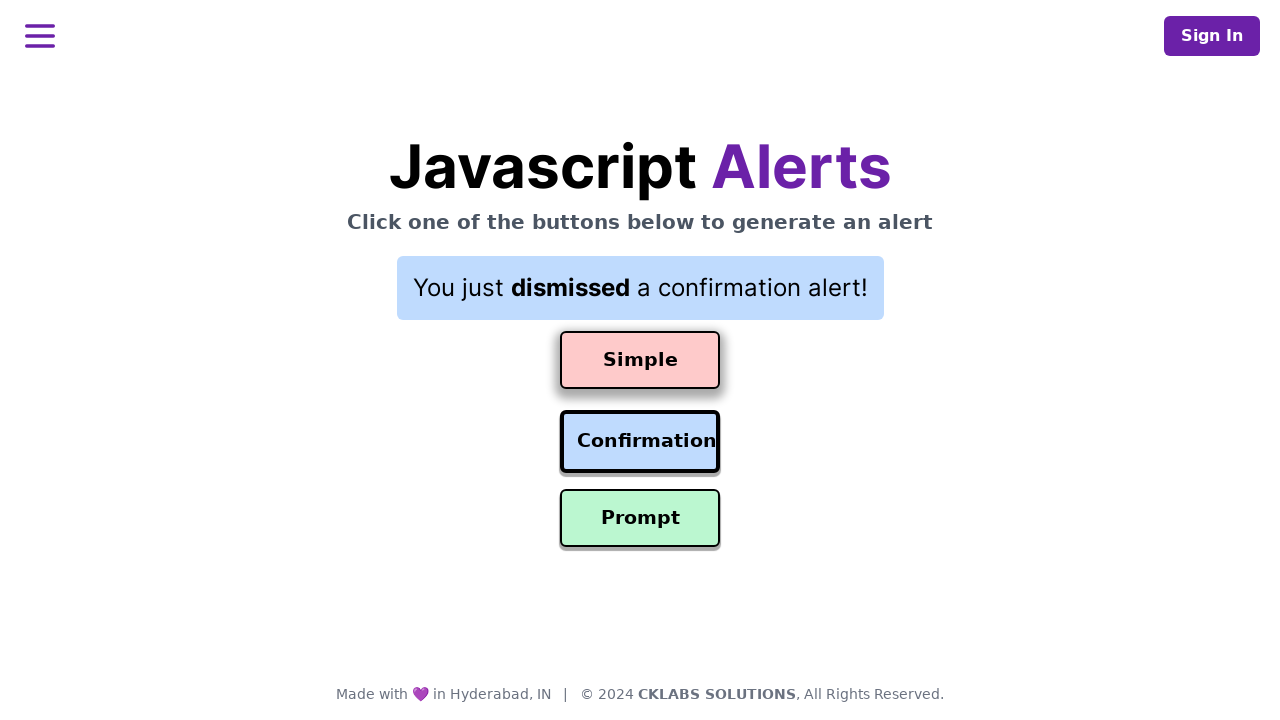

Set up dialog handler to accept confirmation alert
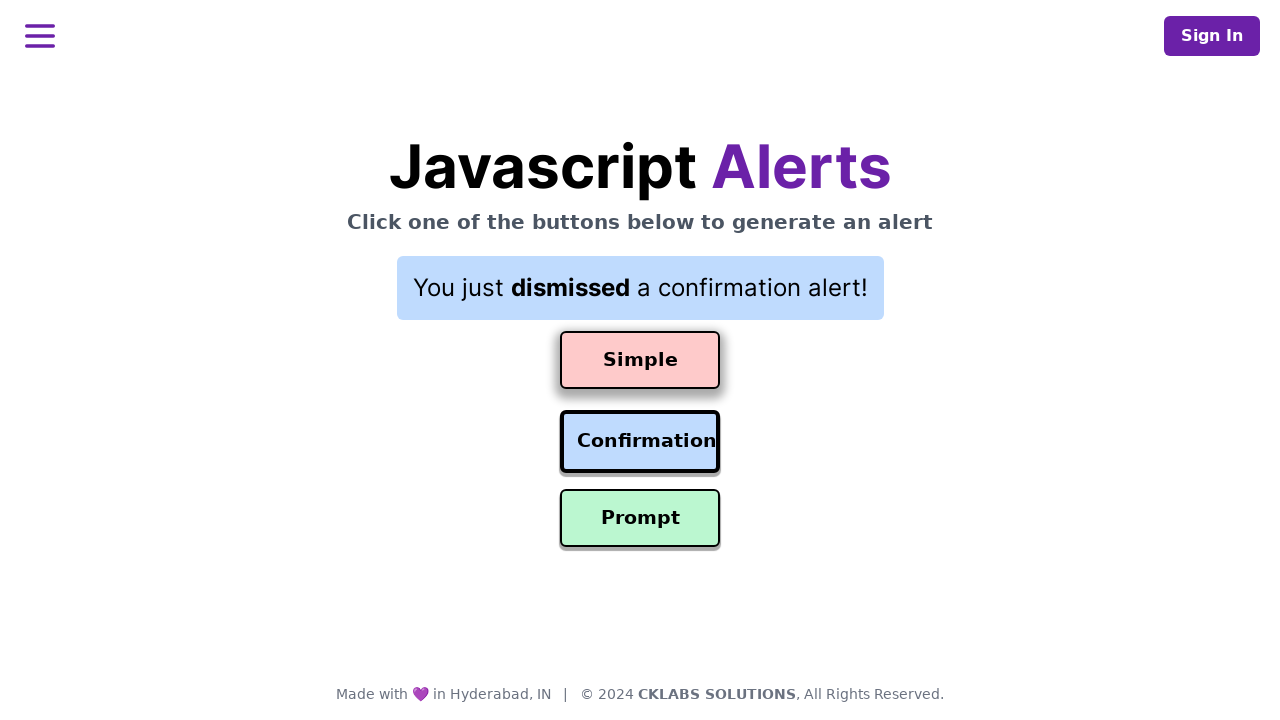

Result message displayed after accepting alert
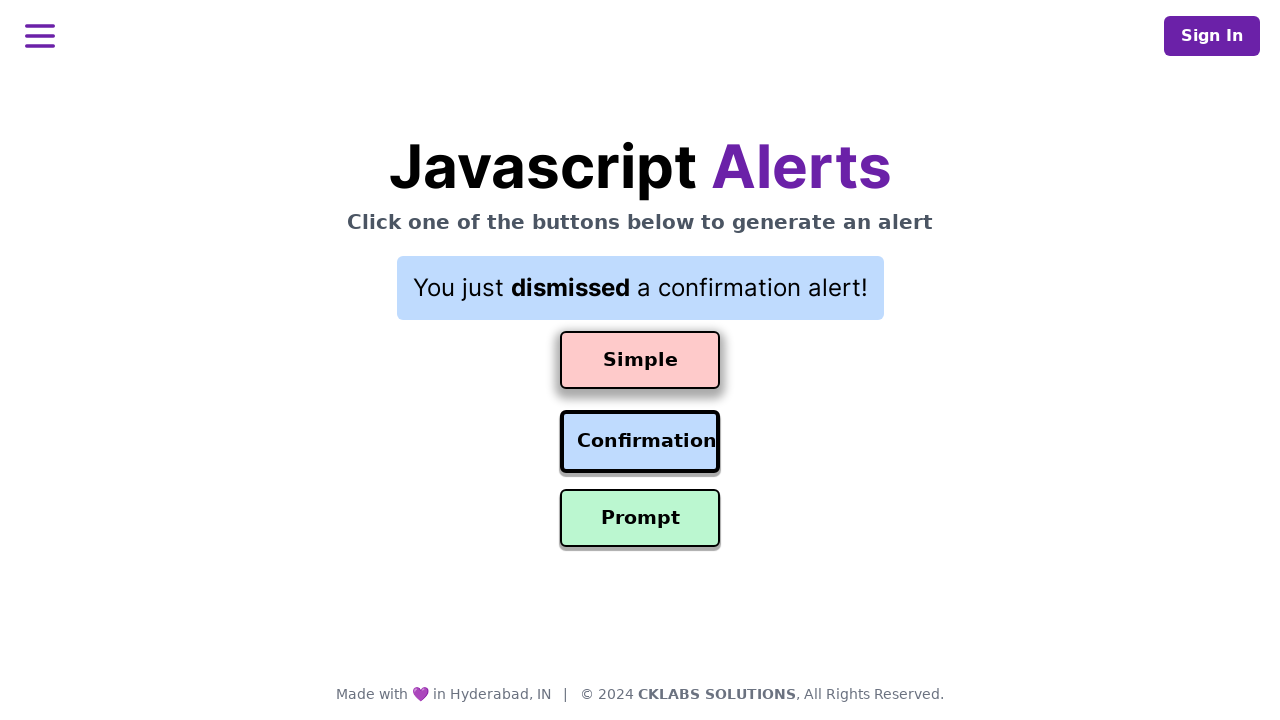

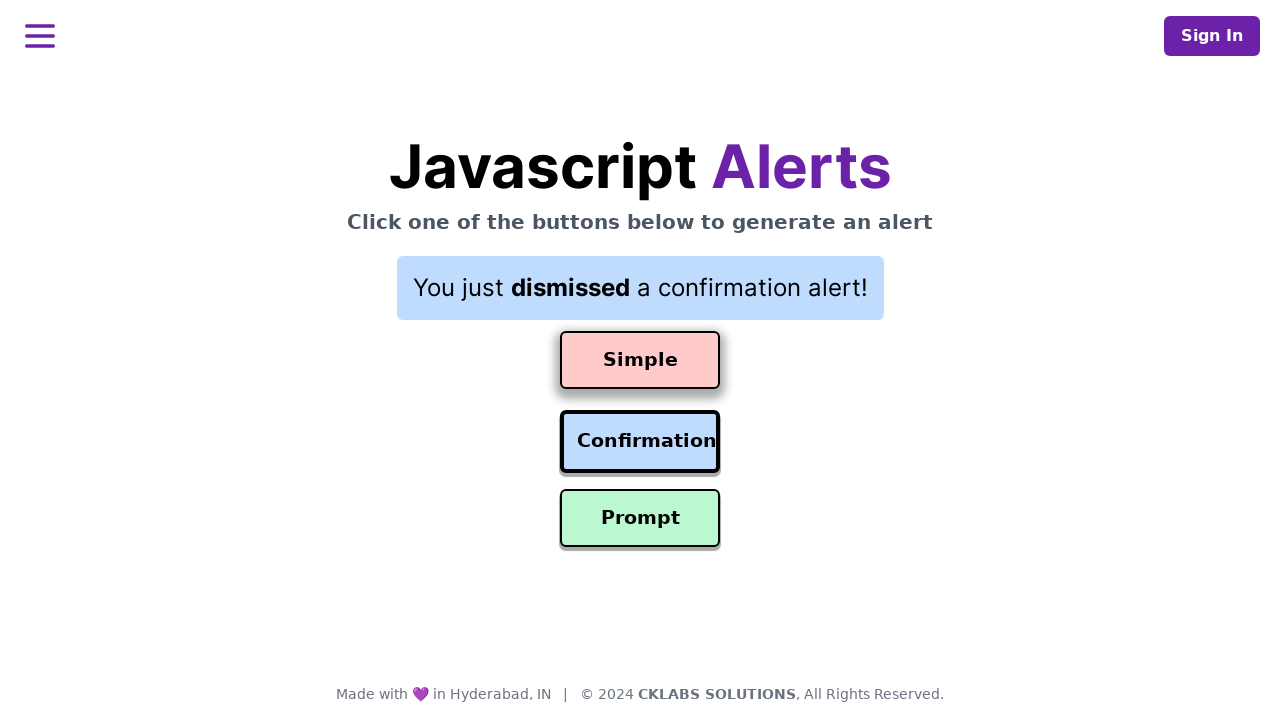